Tests drag and drop functionality on jQuery UI demo page by dragging an element into a droppable area

Starting URL: https://jqueryui.com/droppable/

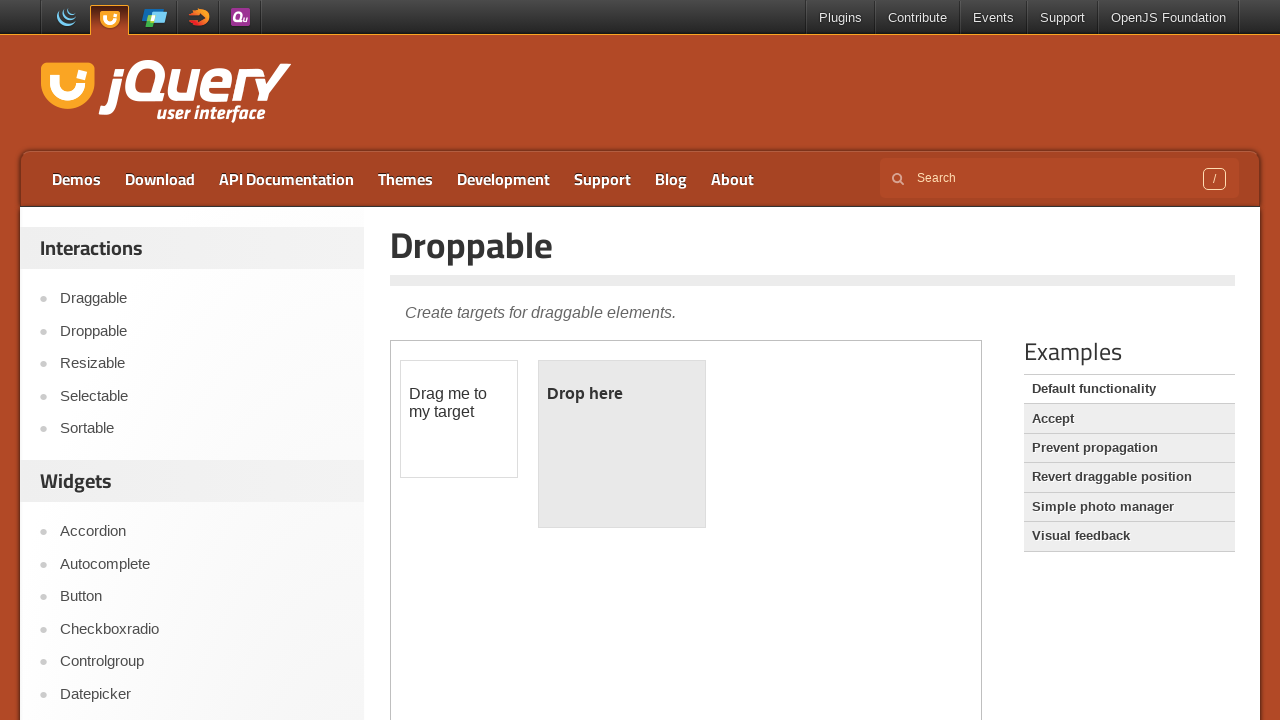

Located the demo iframe
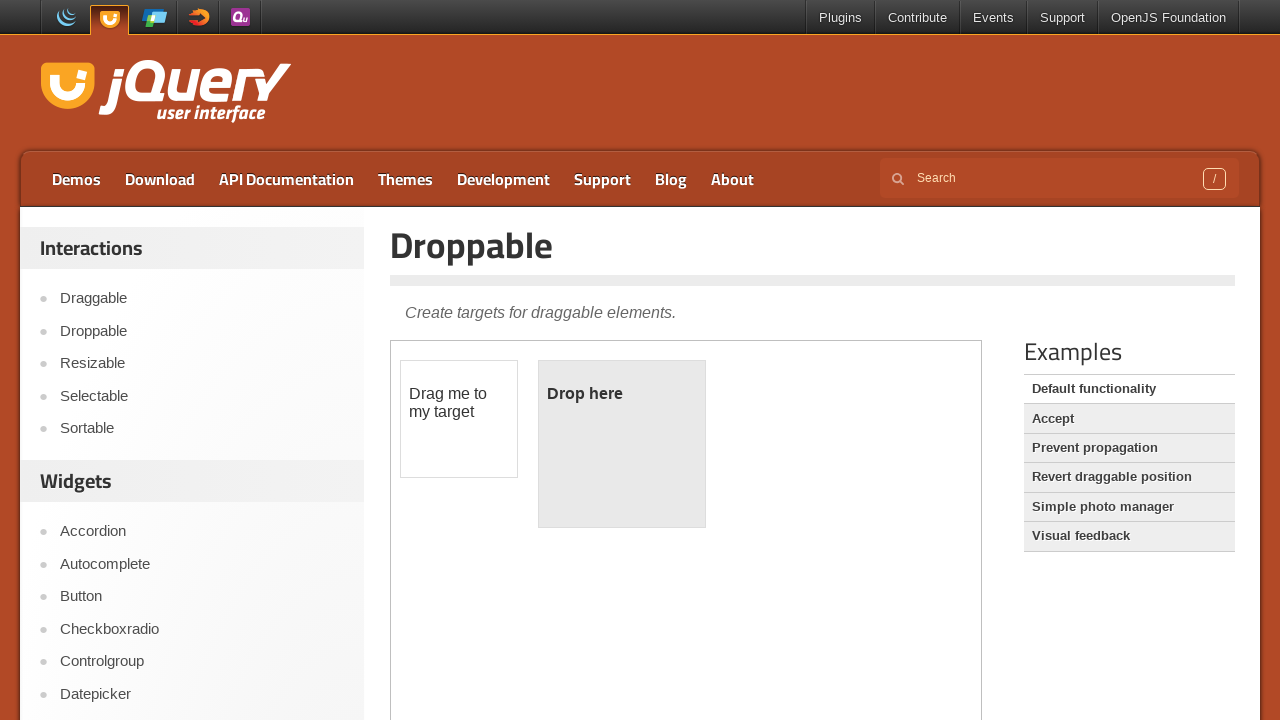

Located the draggable element
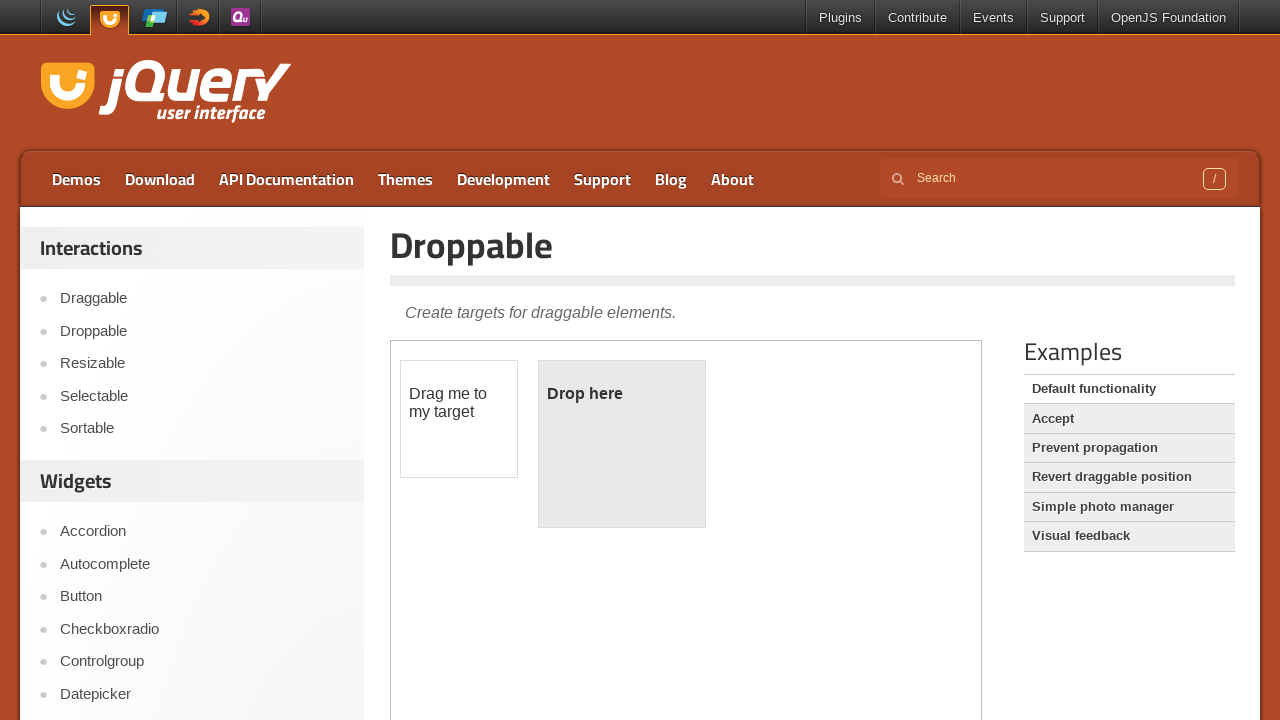

Located the droppable element
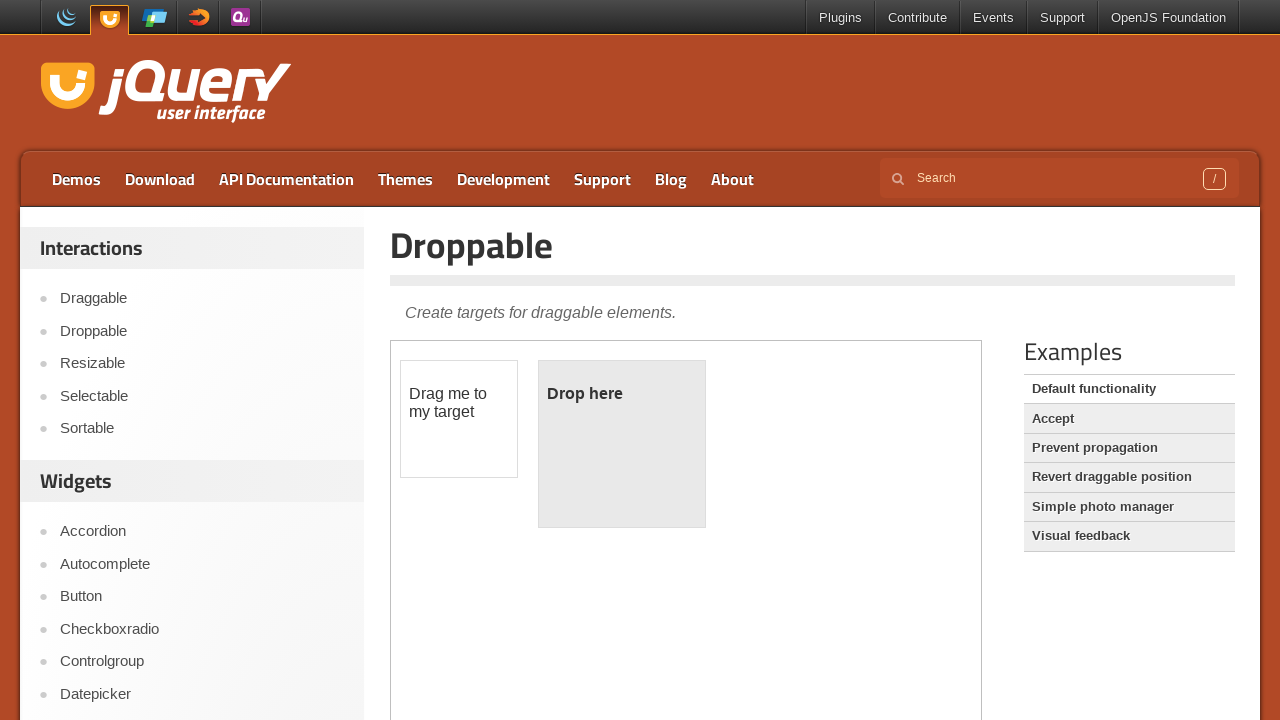

Dragged element into droppable area at (622, 444)
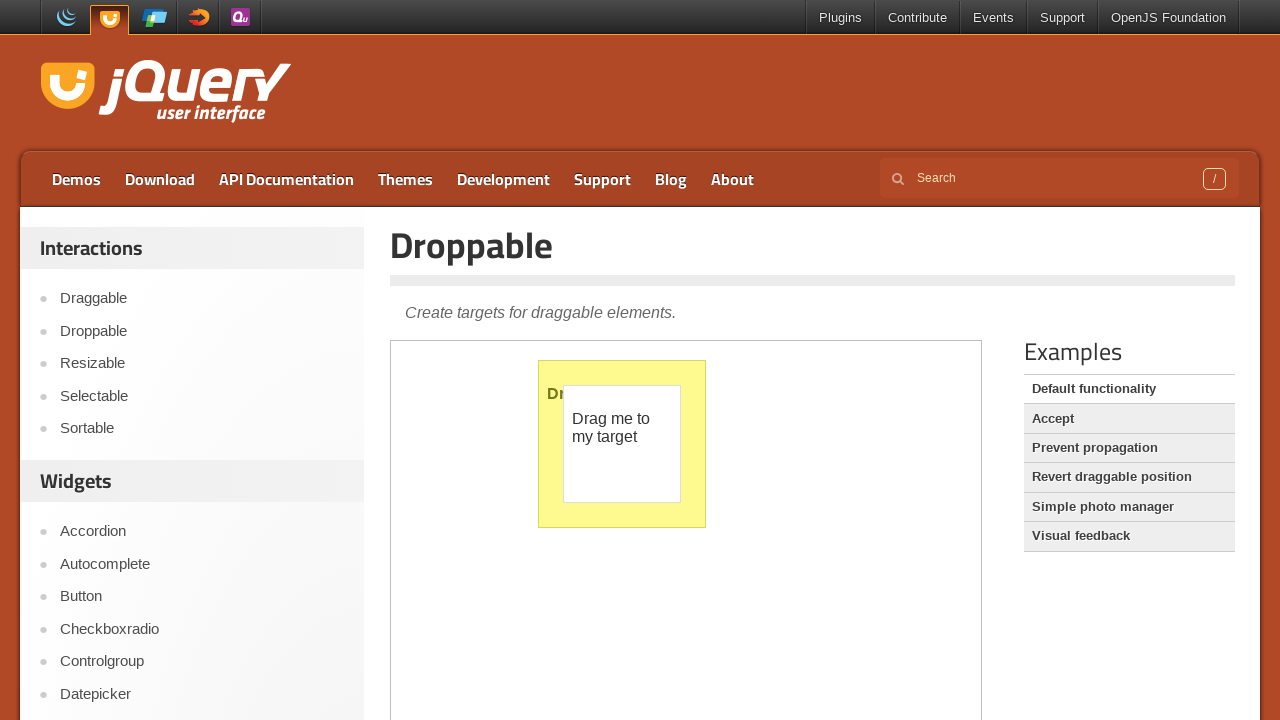

Retrieved droppable text content: 
	Dropped!

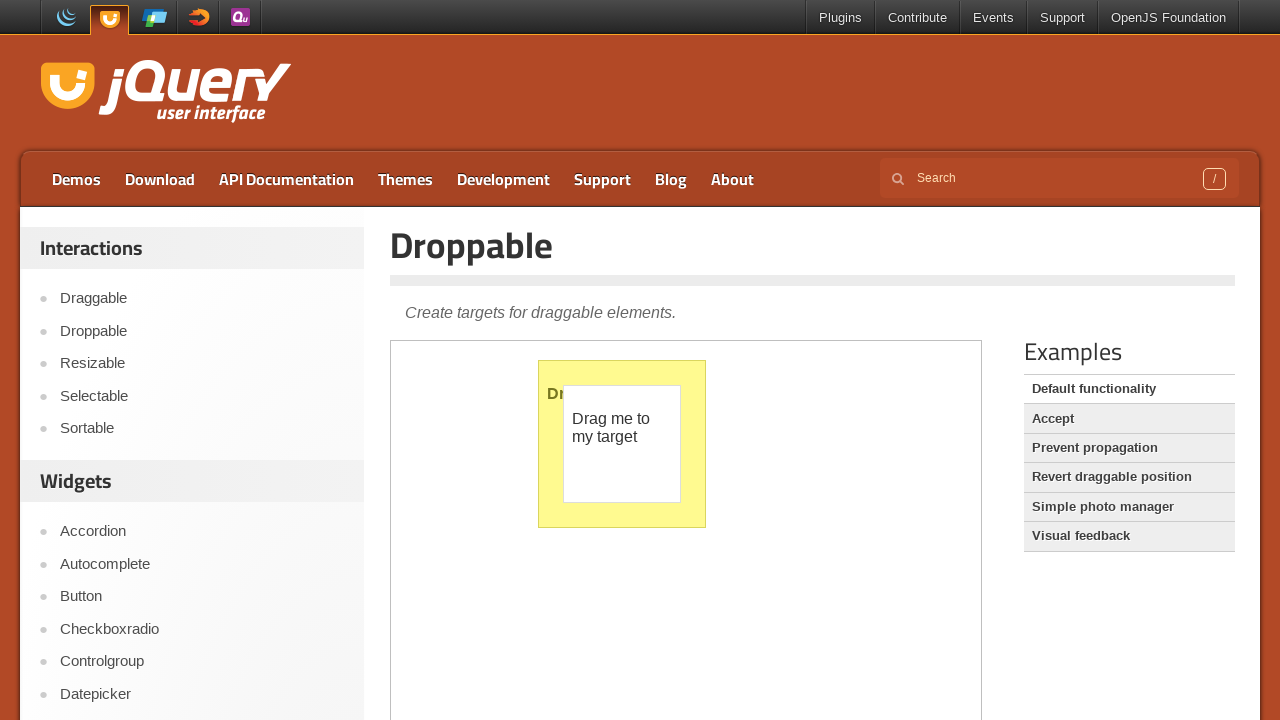

Retrieved droppable color value: rgb(119, 118, 32)
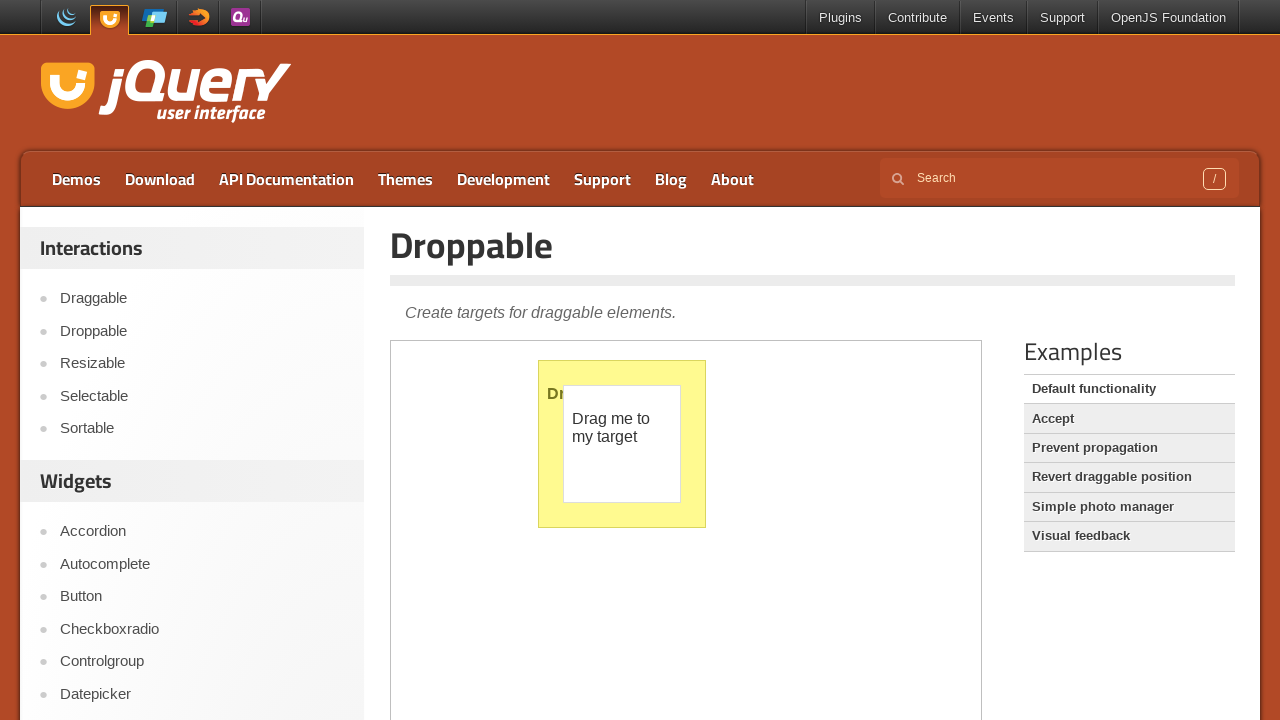

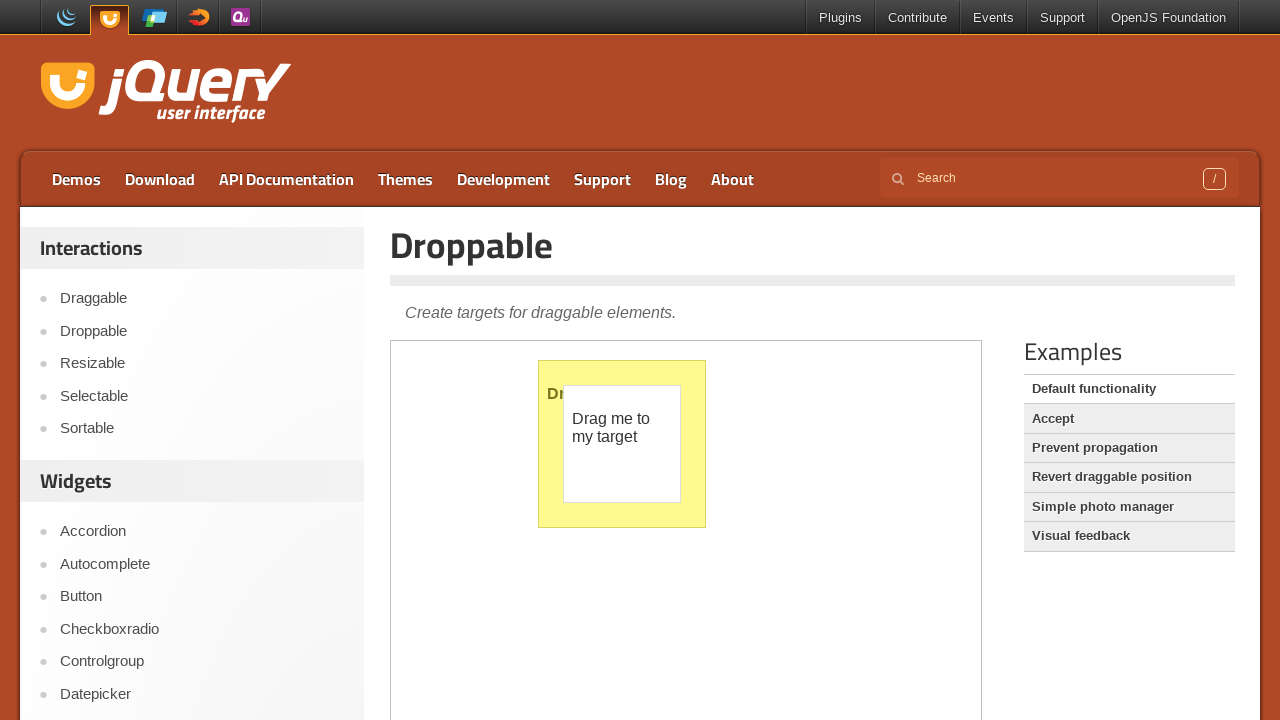